Tests the Lorem Ipsum generator by selecting bytes mode, entering an amount, and generating random text output

Starting URL: https://www.lipsum.com/

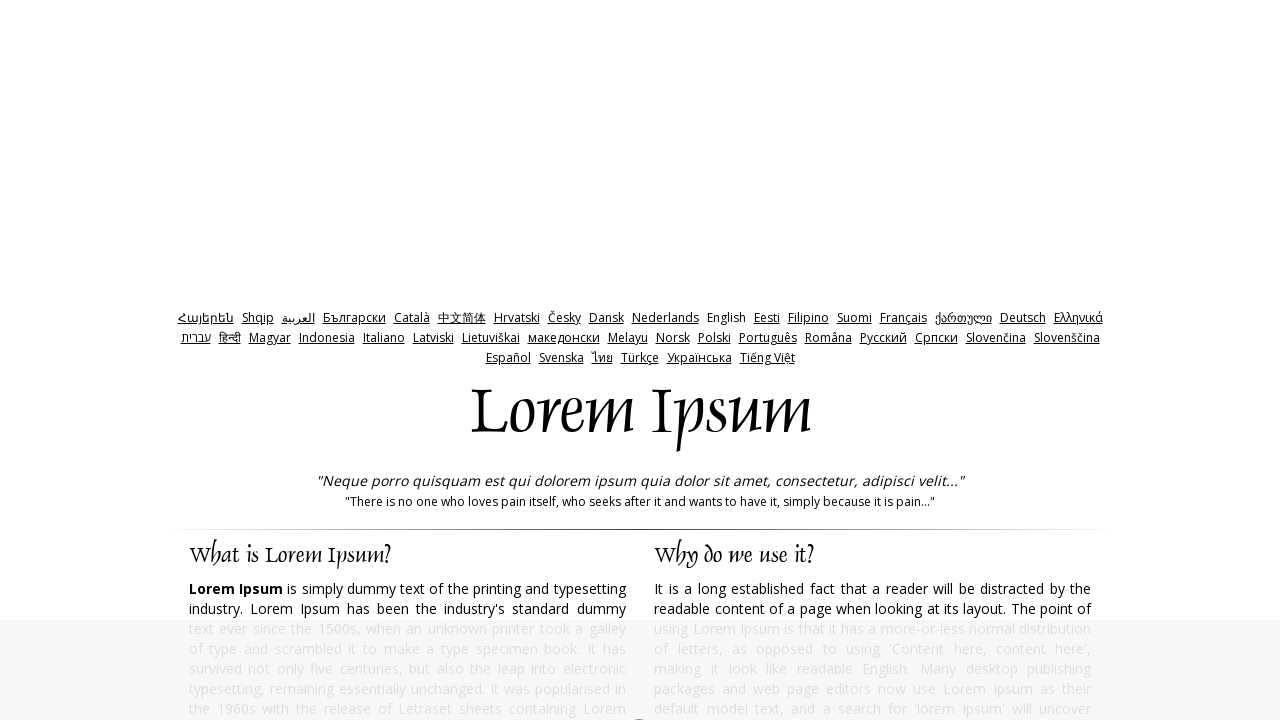

Clicked on bytes mode radio button at (765, 360) on label[for='bytes']
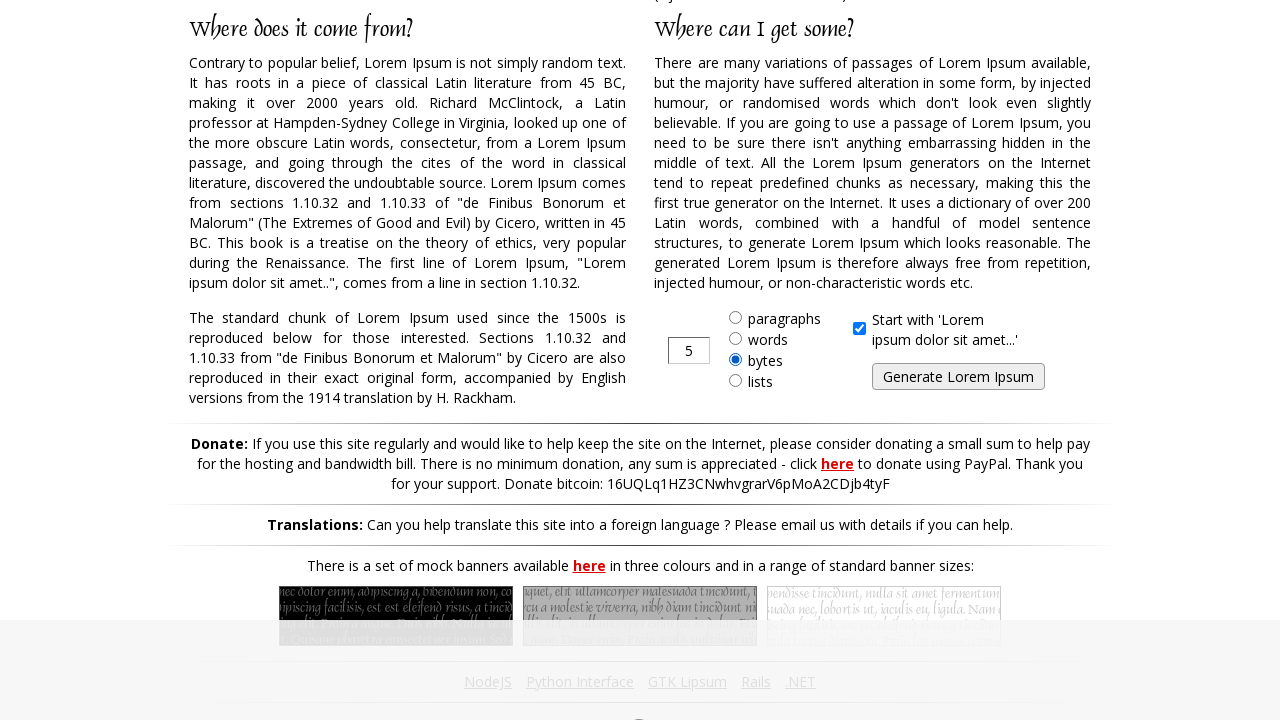

Clicked on amount field at (689, 350) on #amount
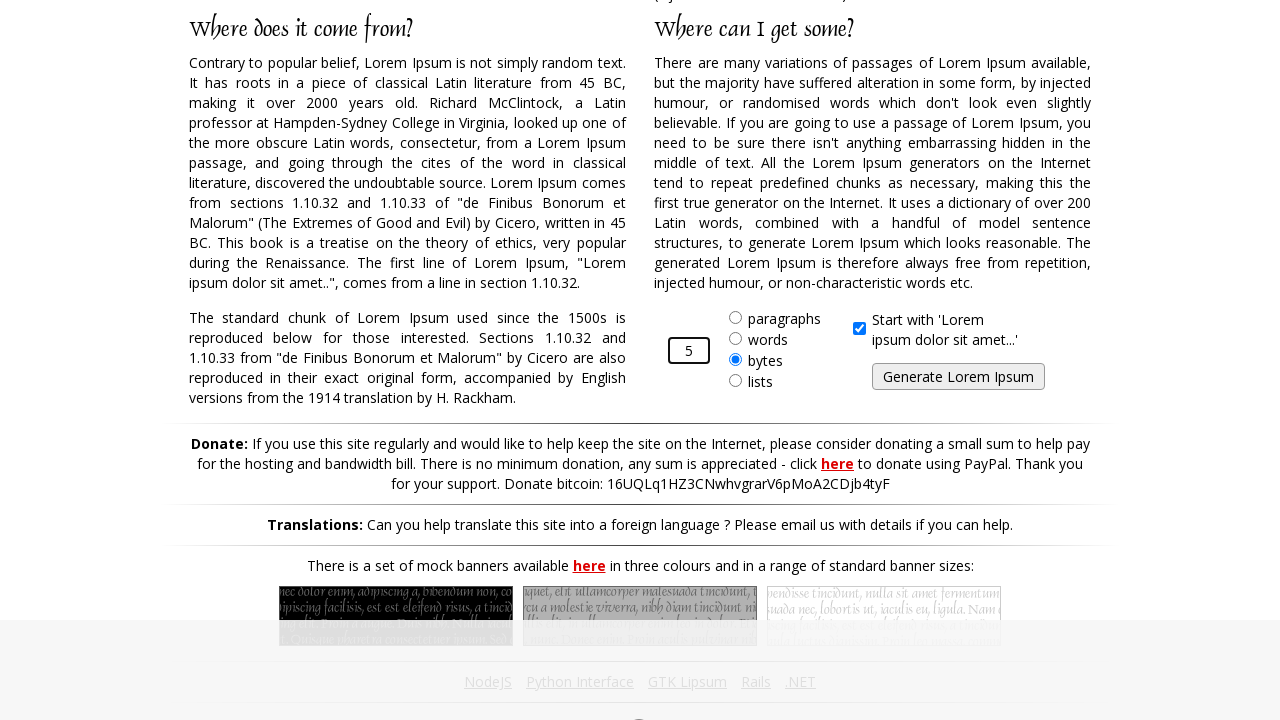

Cleared amount field on #amount
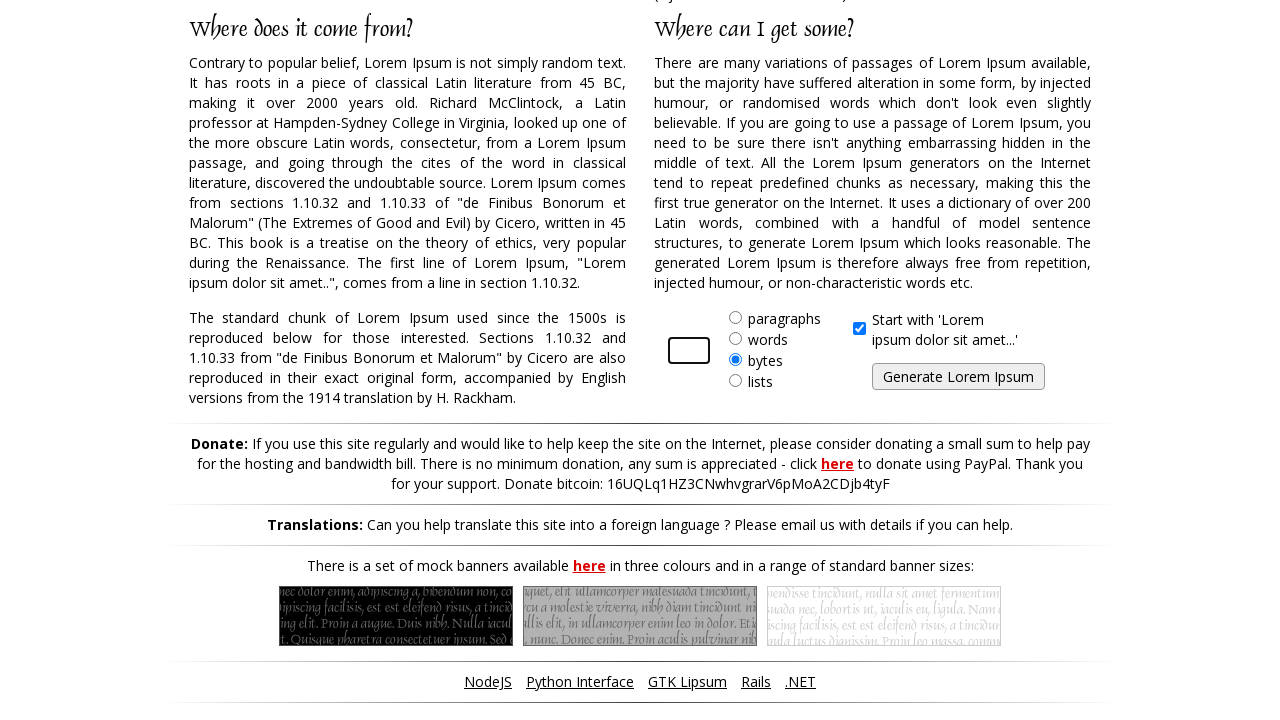

Entered 500 bytes as the amount to generate on #amount
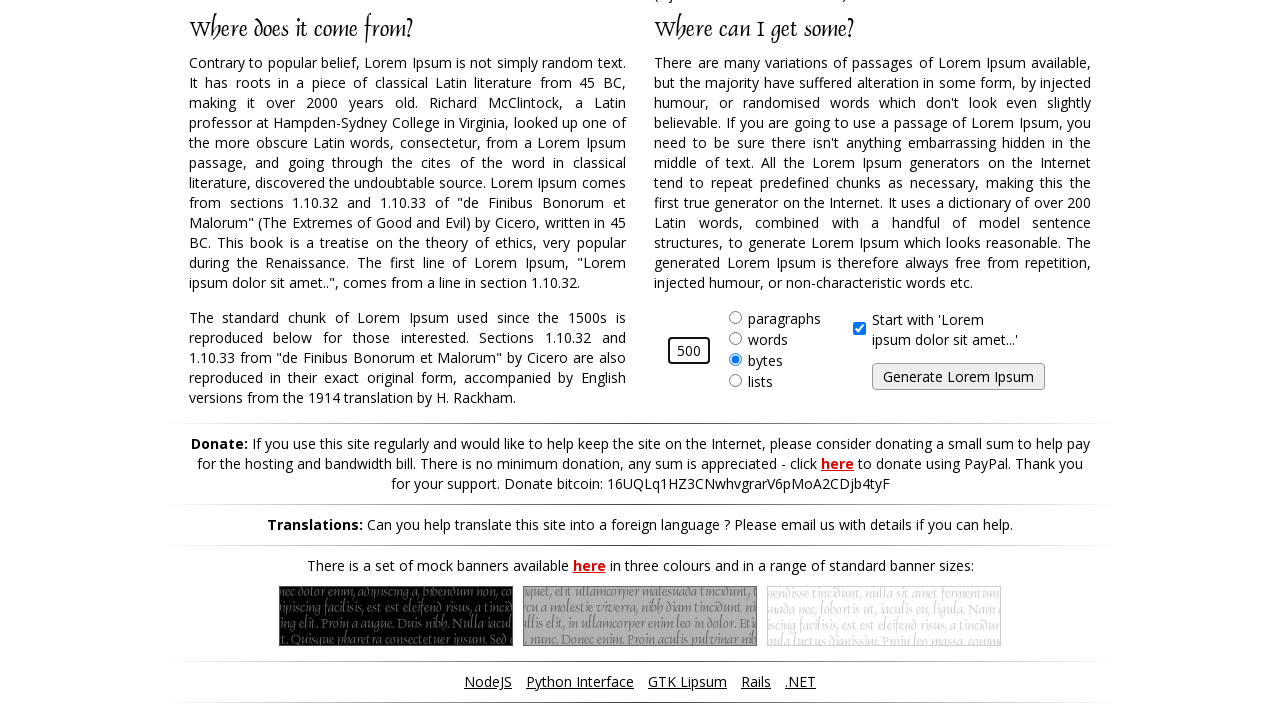

Clicked generate button to create Lorem Ipsum text at (958, 377) on #generate
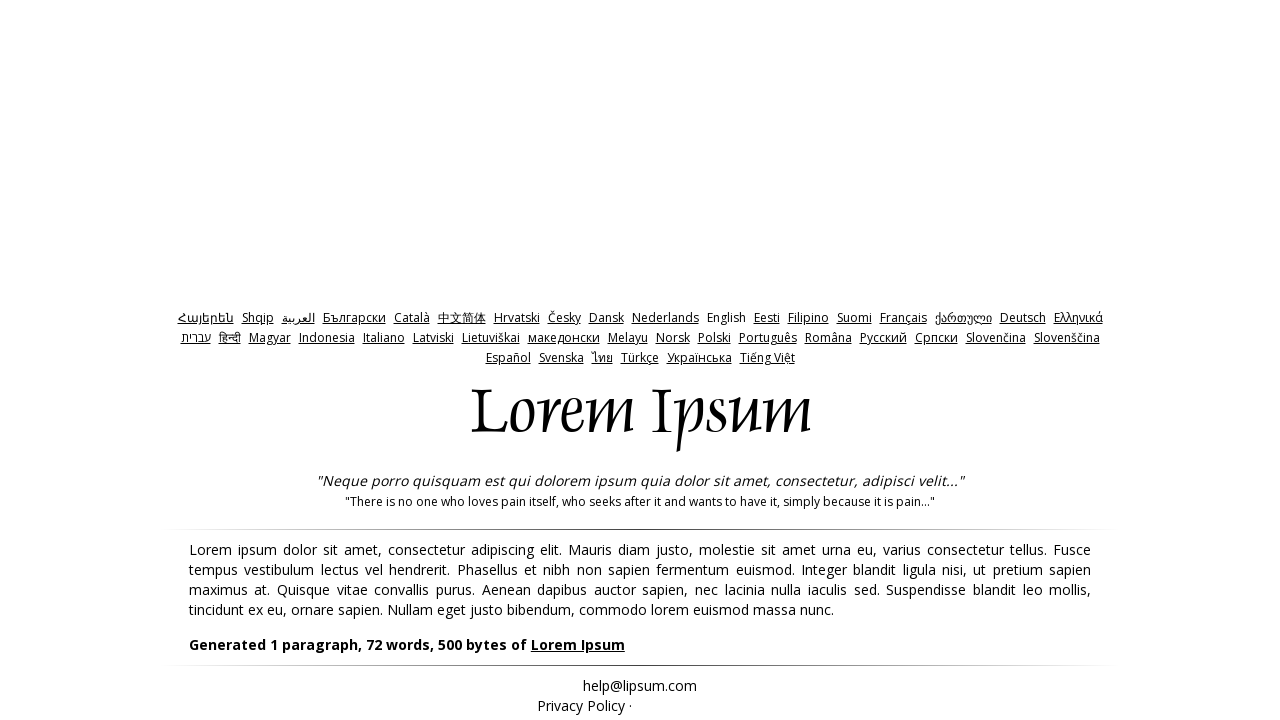

Lorem Ipsum text output appeared on page
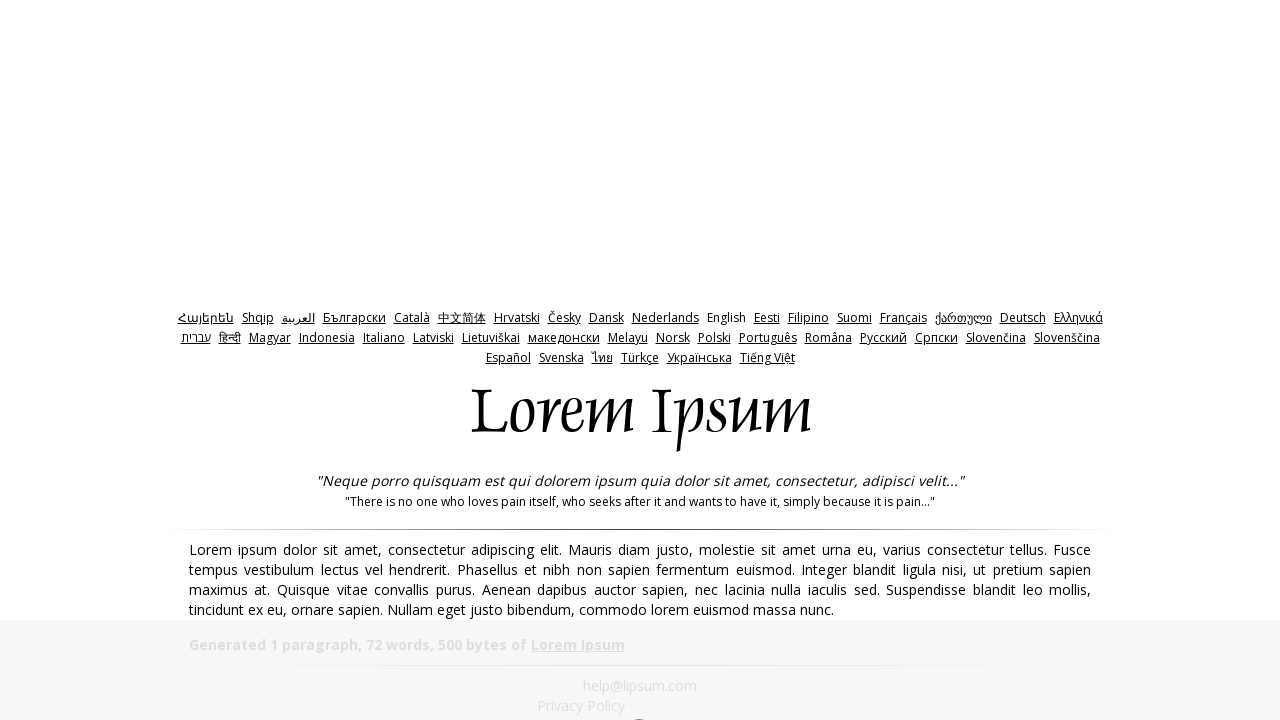

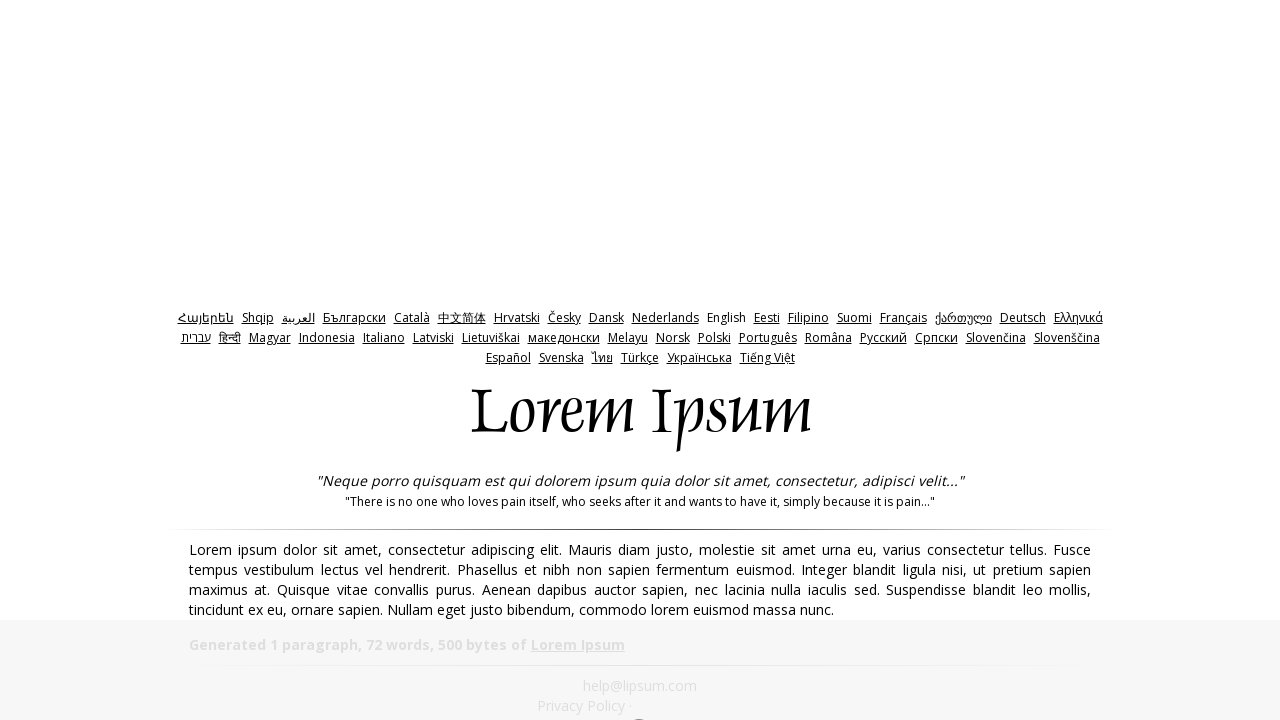